Tests browser window management by navigating to a page and performing maximize/minimize operations on the browser window.

Starting URL: https://opensource-demo.orangehrmlive.com/web/index.php/auth/login

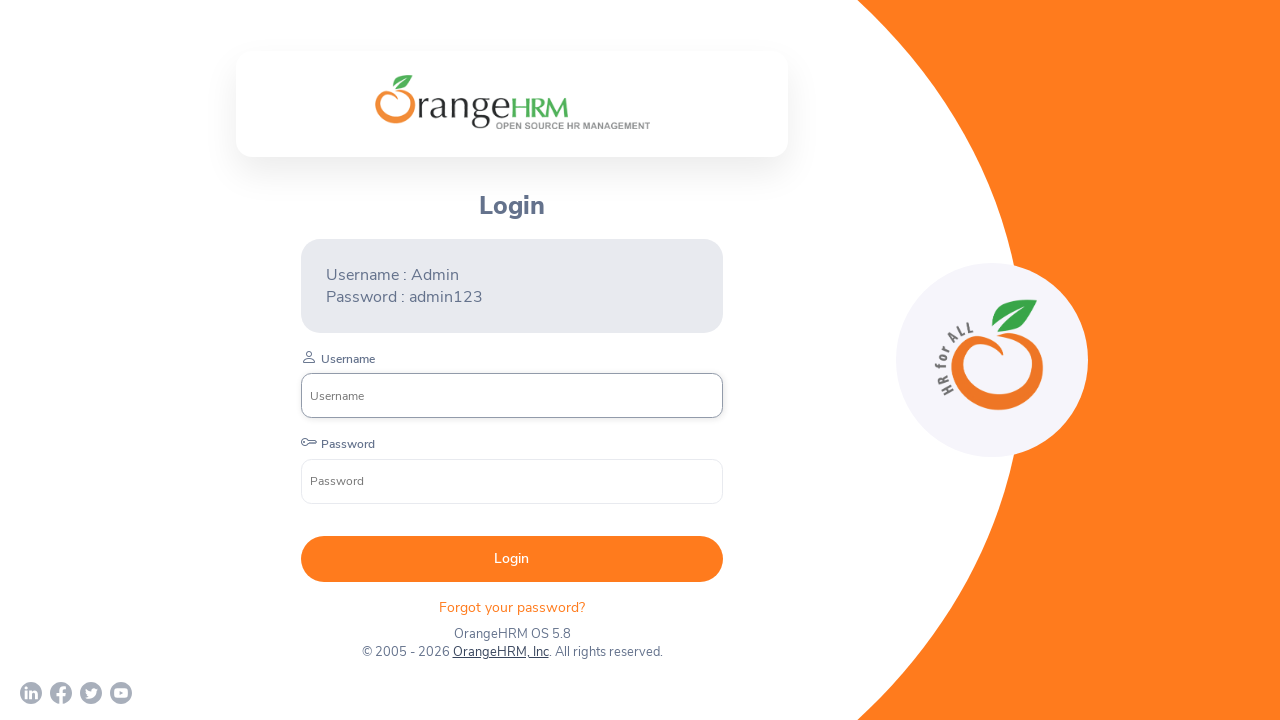

Set viewport size to 1920x1080 to simulate maximize
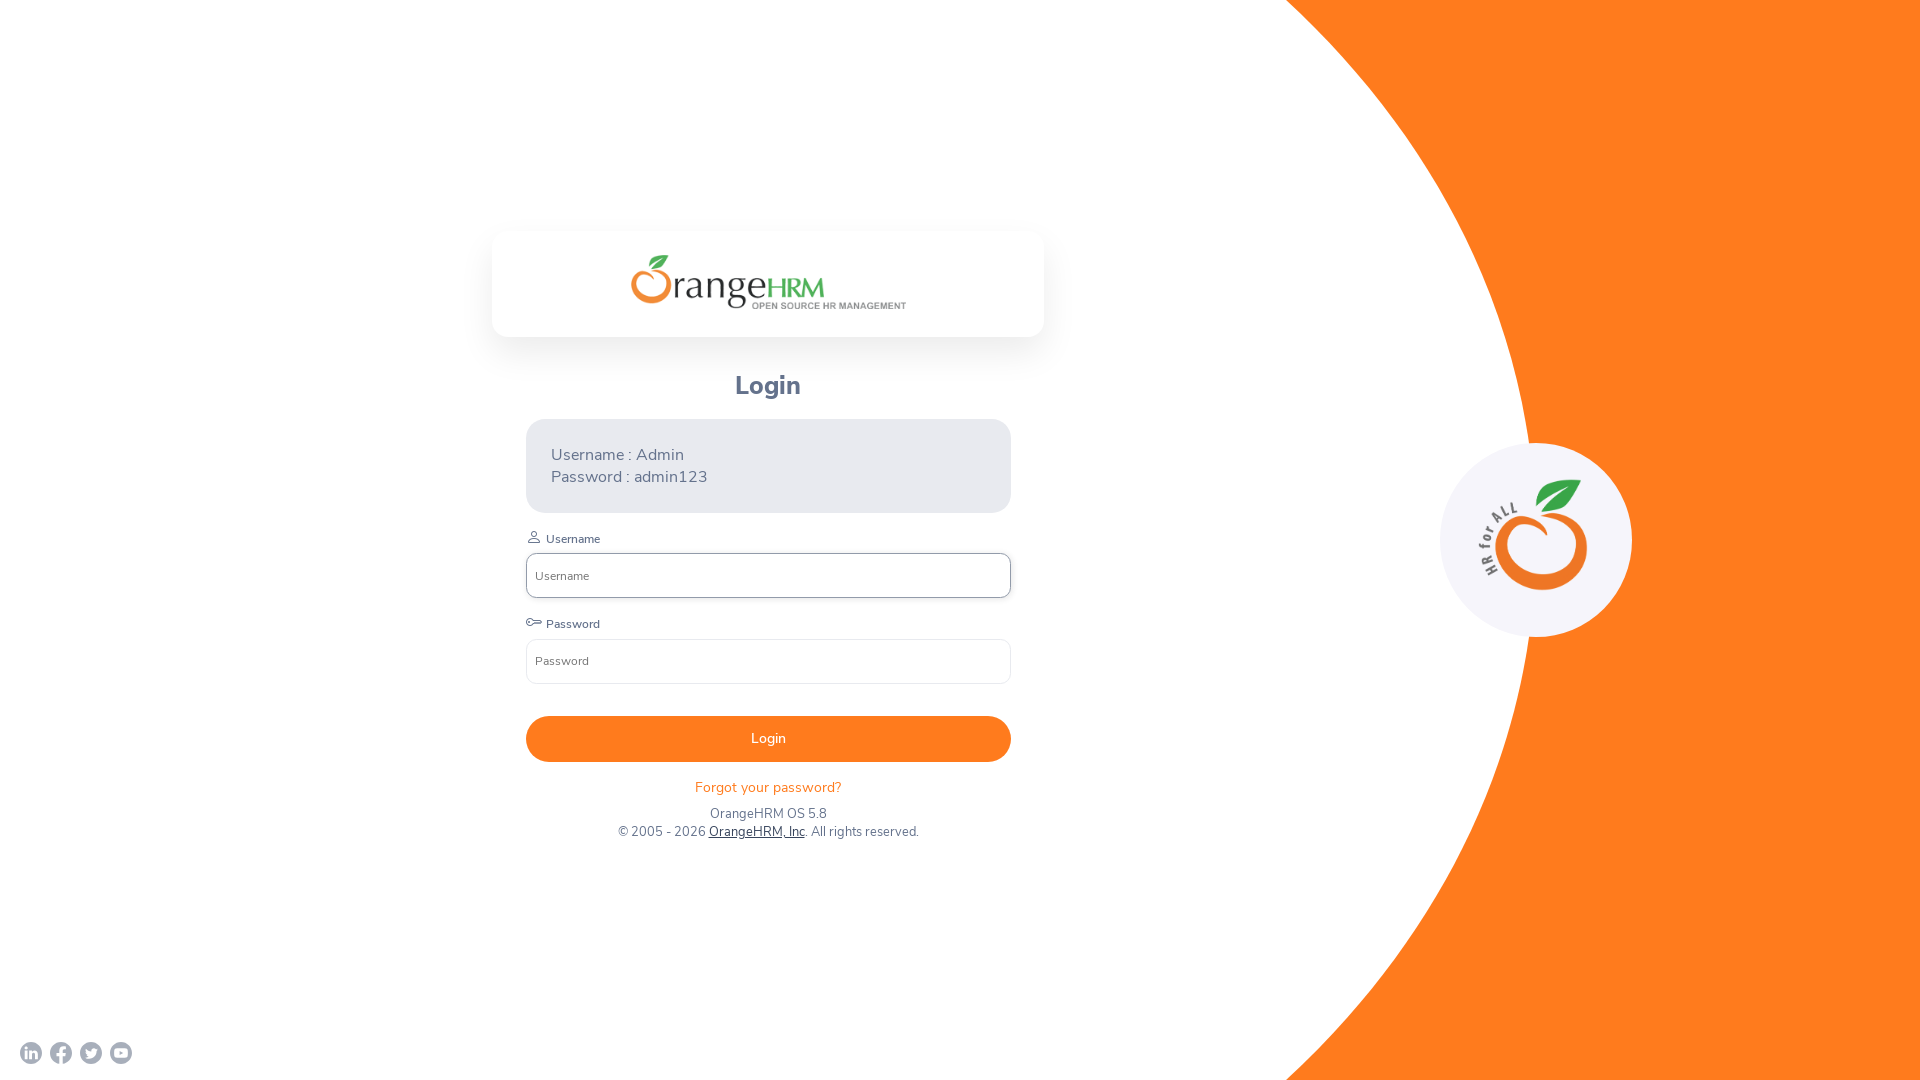

Waited 5 seconds for page to load
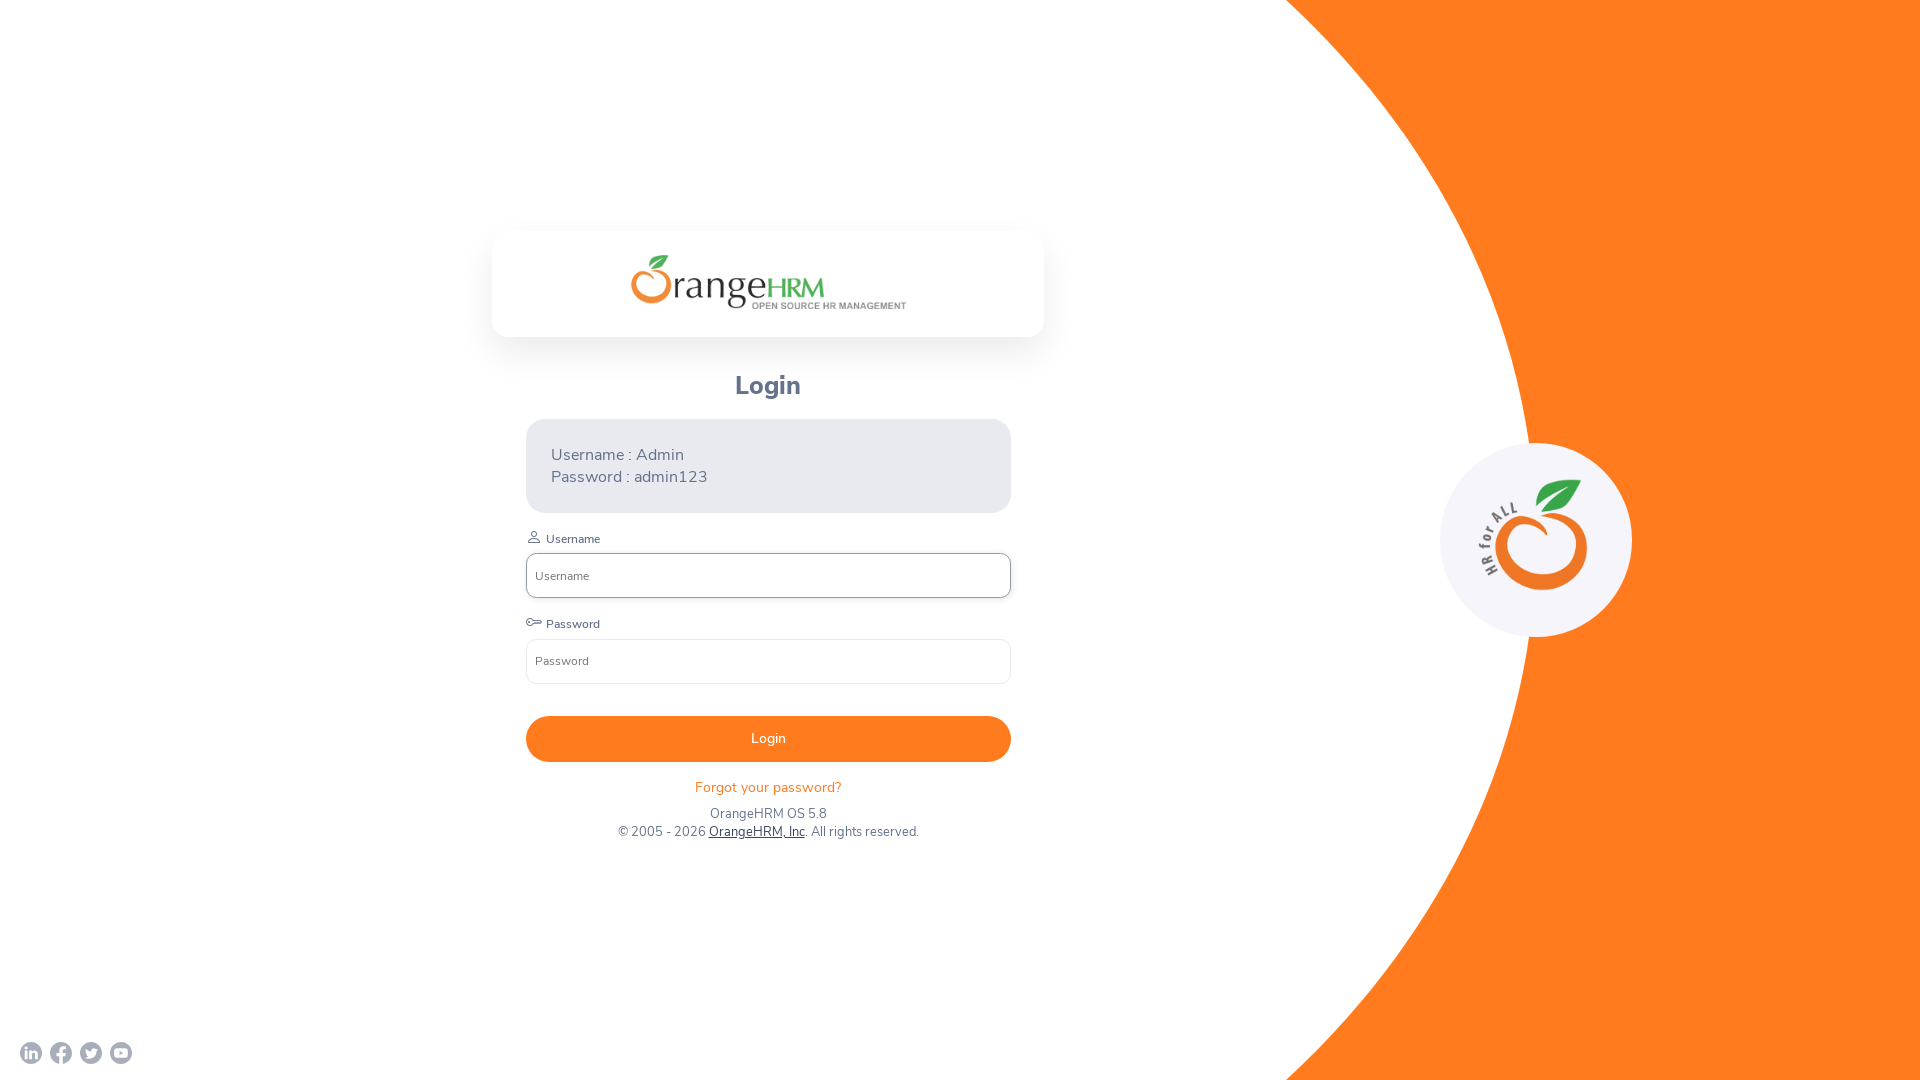

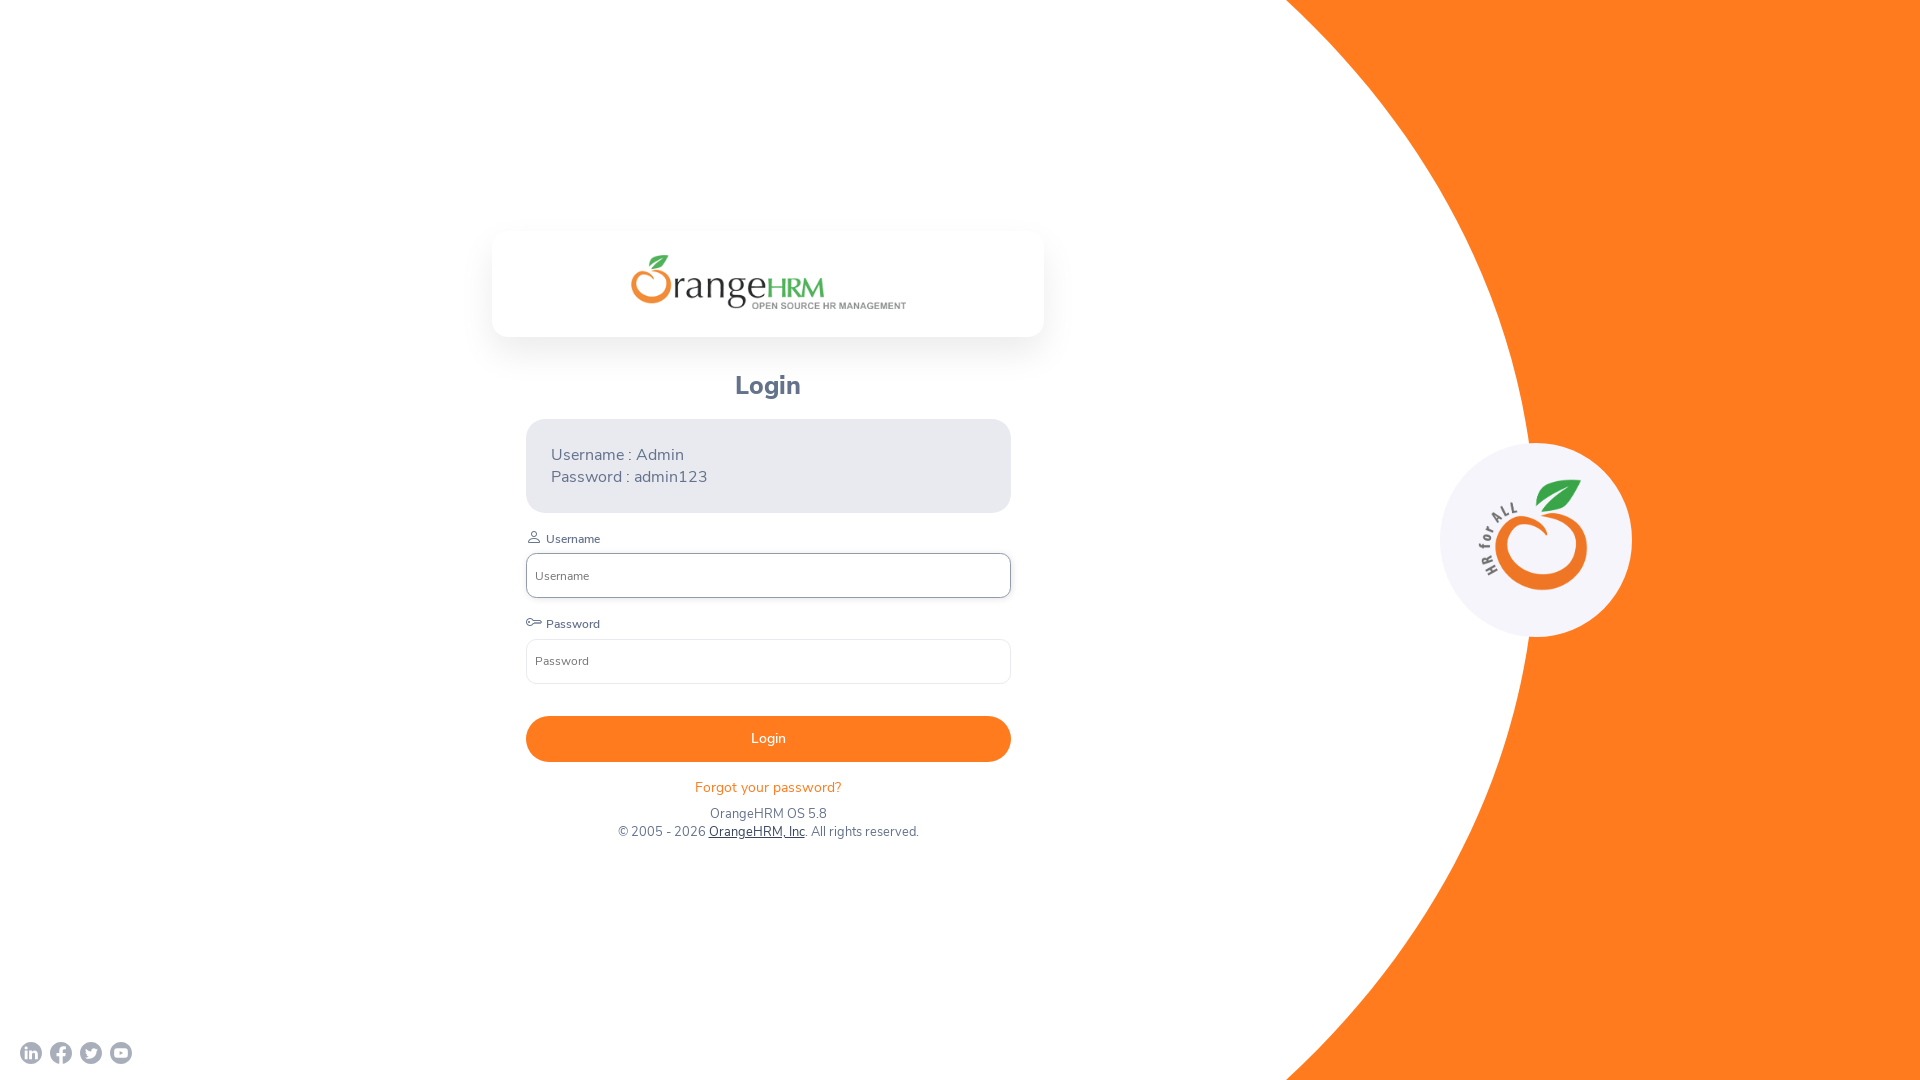